Navigates to a training support website and clicks the "About Us" link to navigate to the about page

Starting URL: https://www.training-support.net

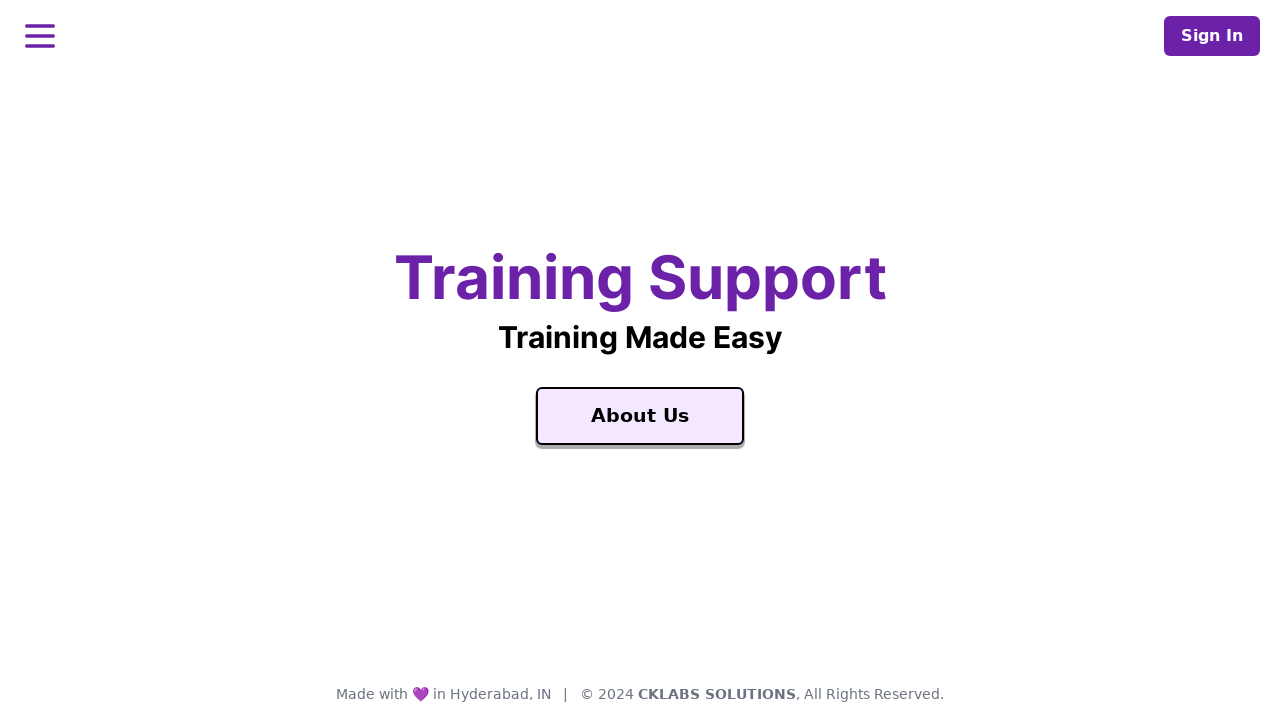

Navigated to training support website
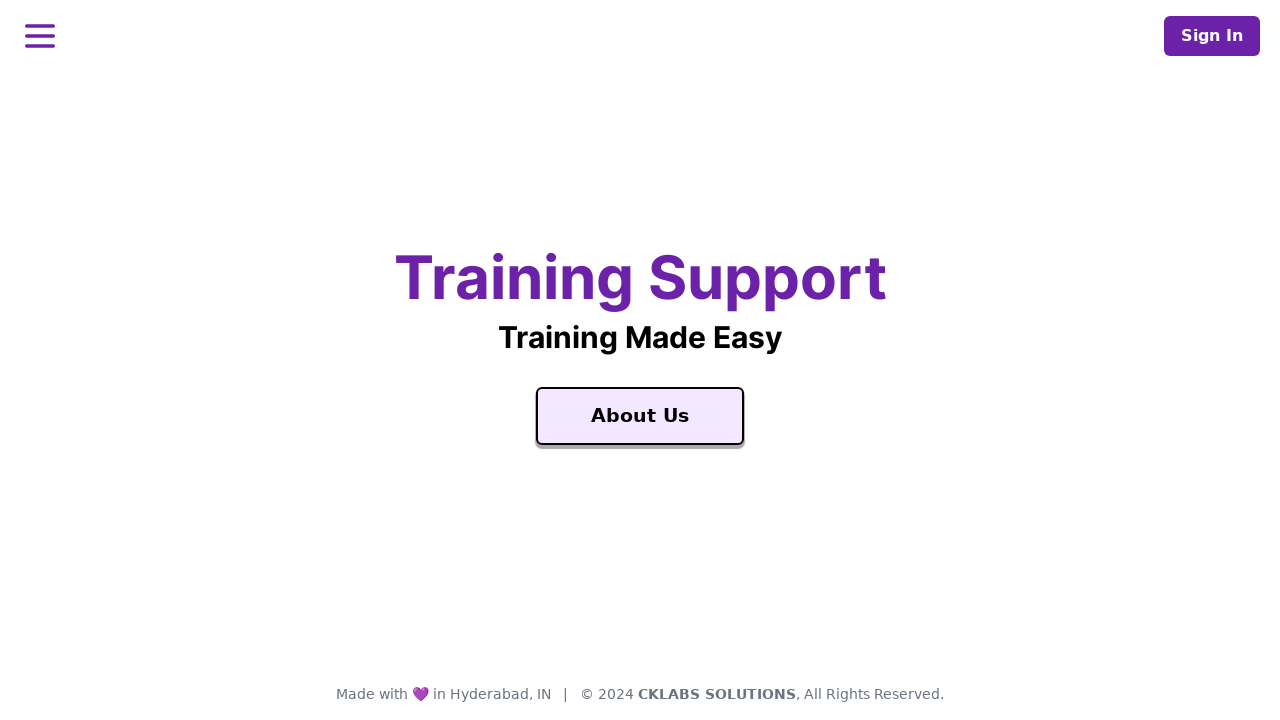

Clicked the About Us link at (640, 416) on text=About Us
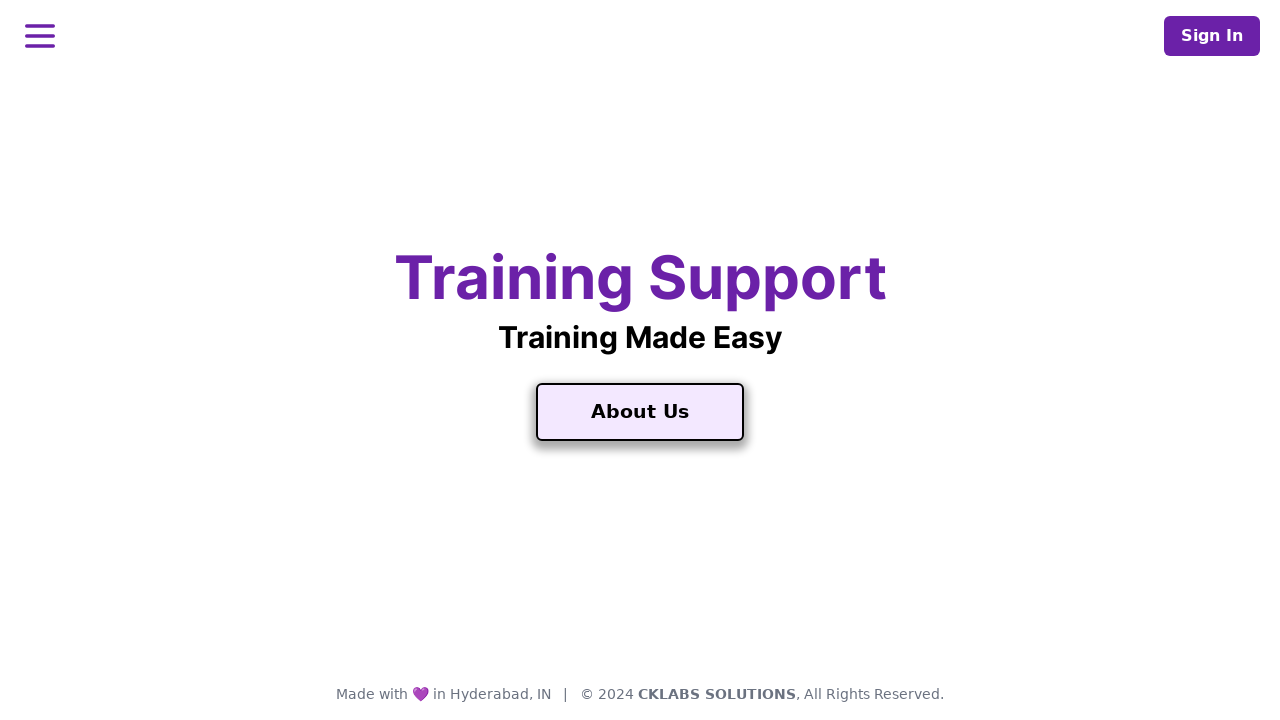

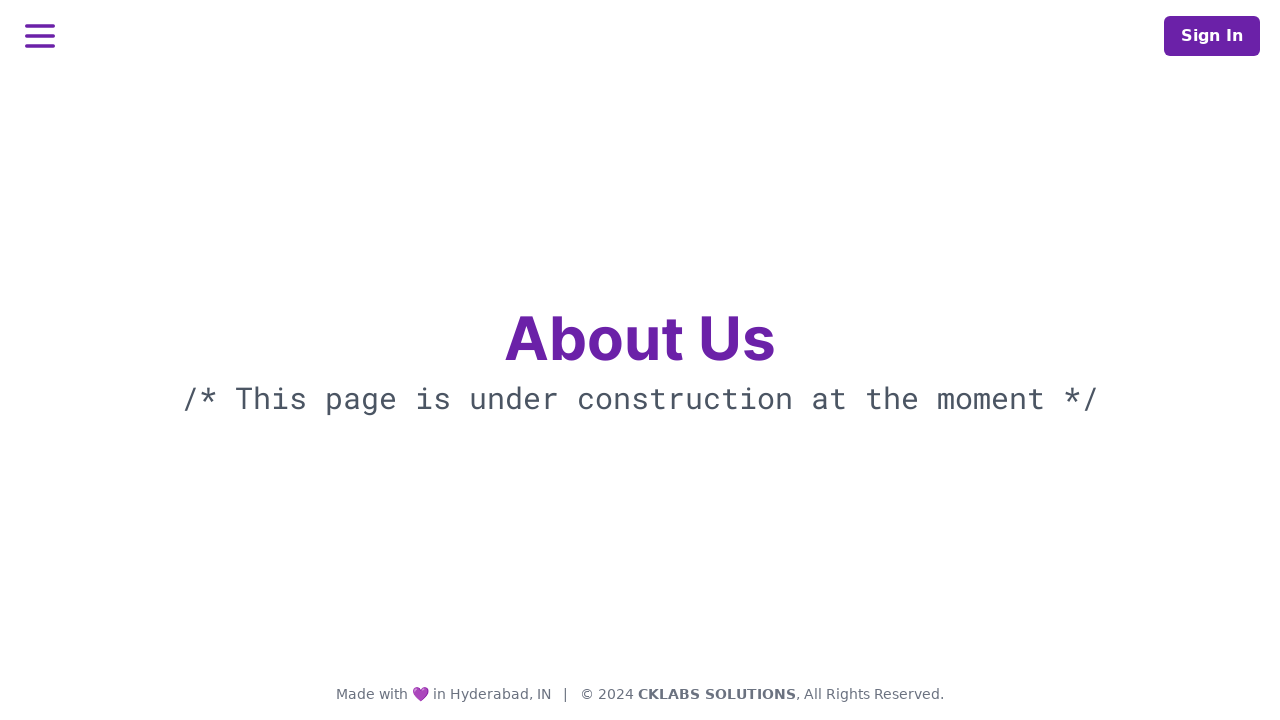